Tests pagination navigation on a quotes website by clicking through multiple pages and visiting an author's detail page to verify the page elements load correctly.

Starting URL: https://quotes.toscrape.com

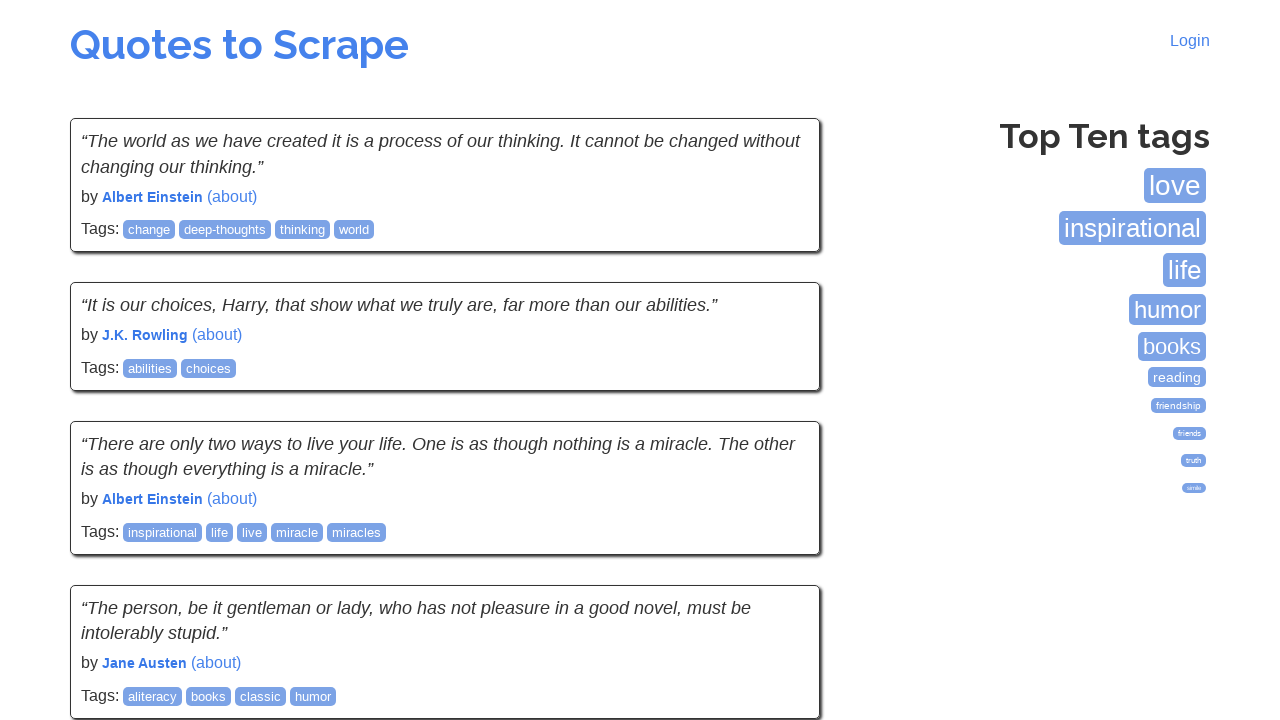

Quotes loaded on homepage
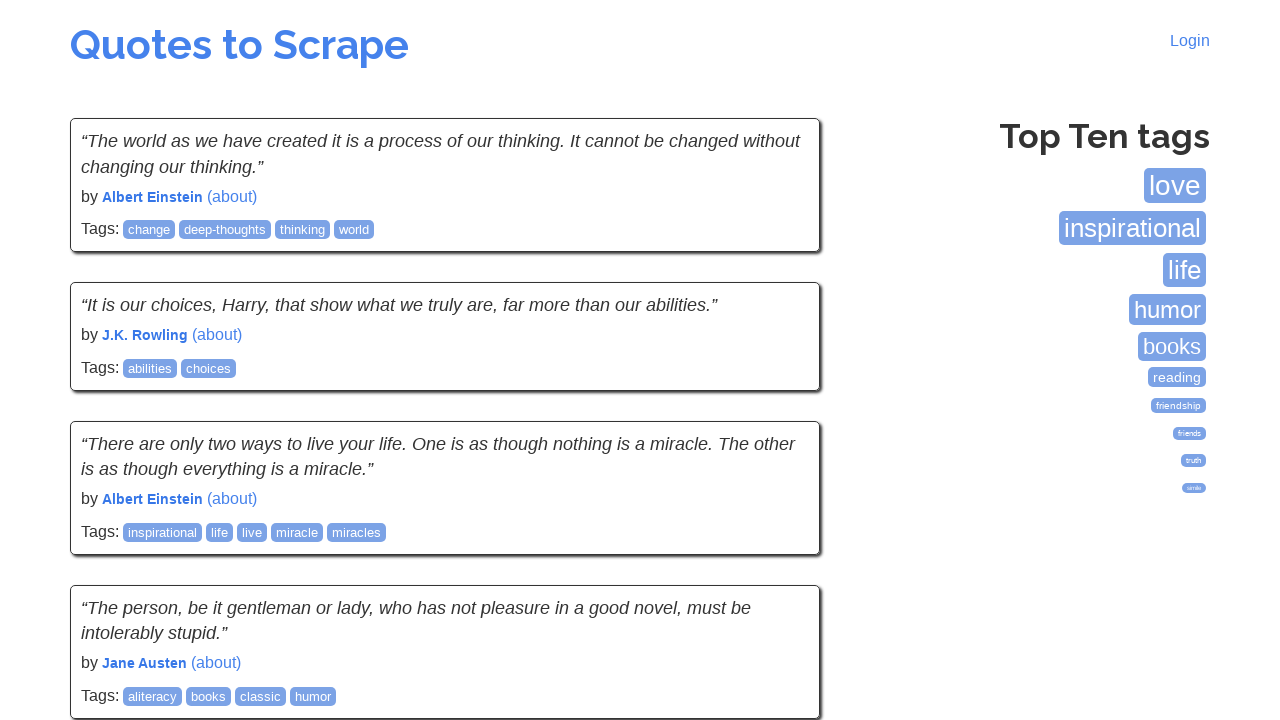

Clicked first author link at (232, 196) on .quote >> nth=0 >> a >> nth=0
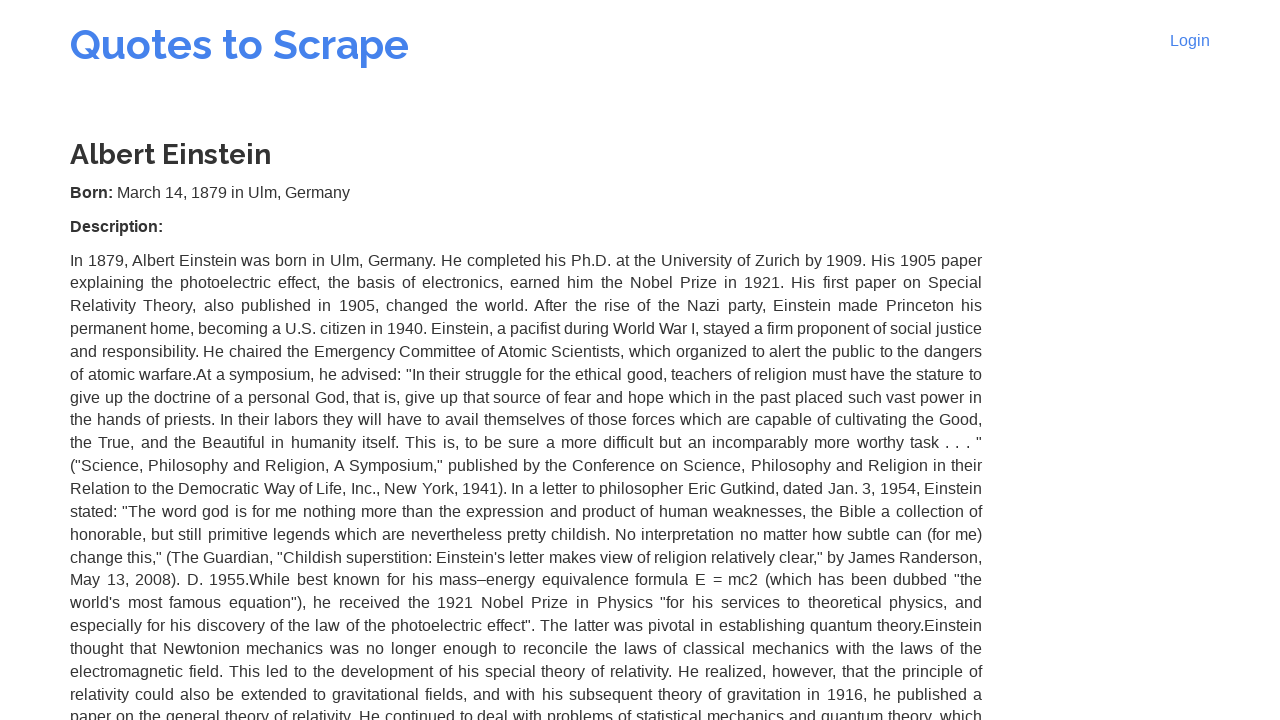

Author title loaded on author detail page
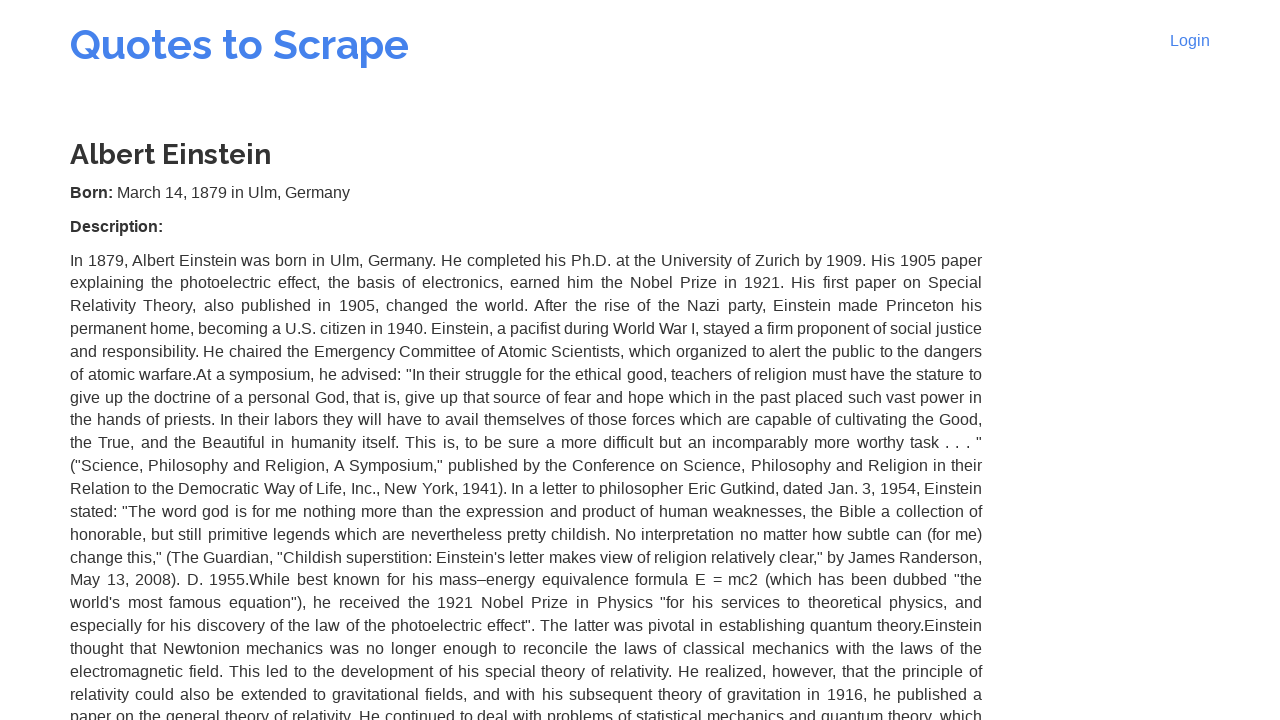

Author born date loaded on author detail page
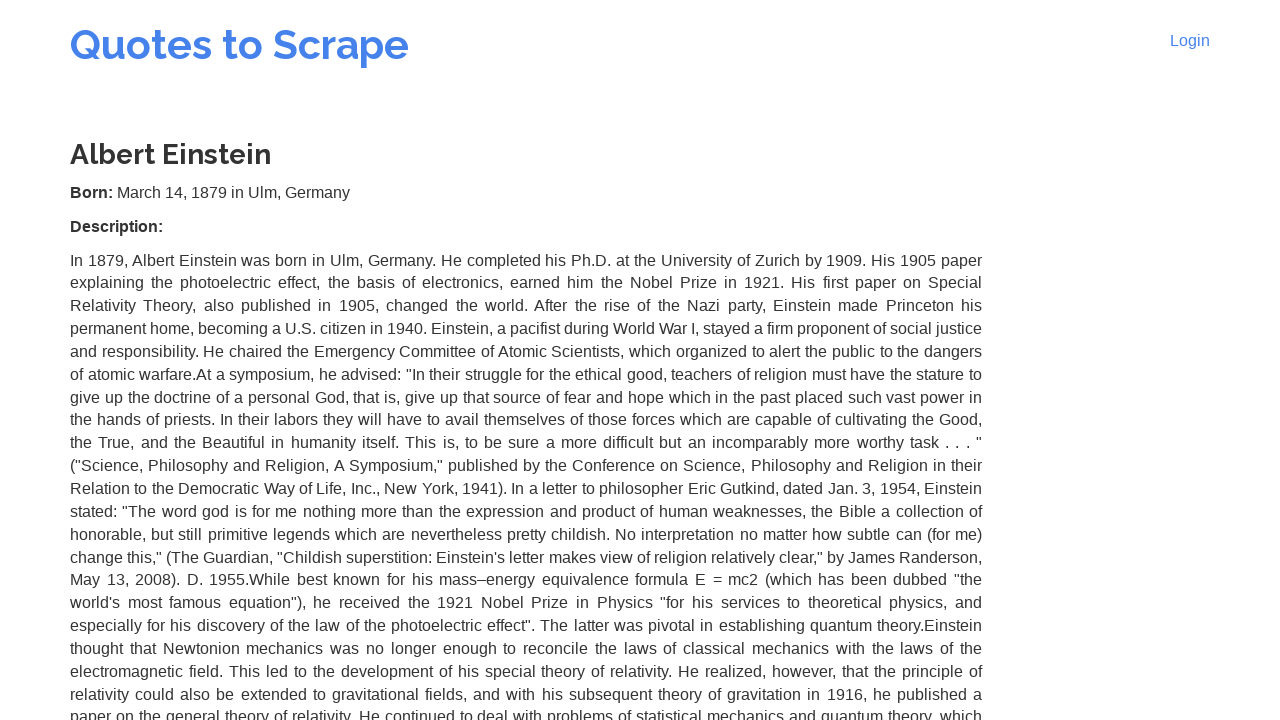

Author born location loaded on author detail page
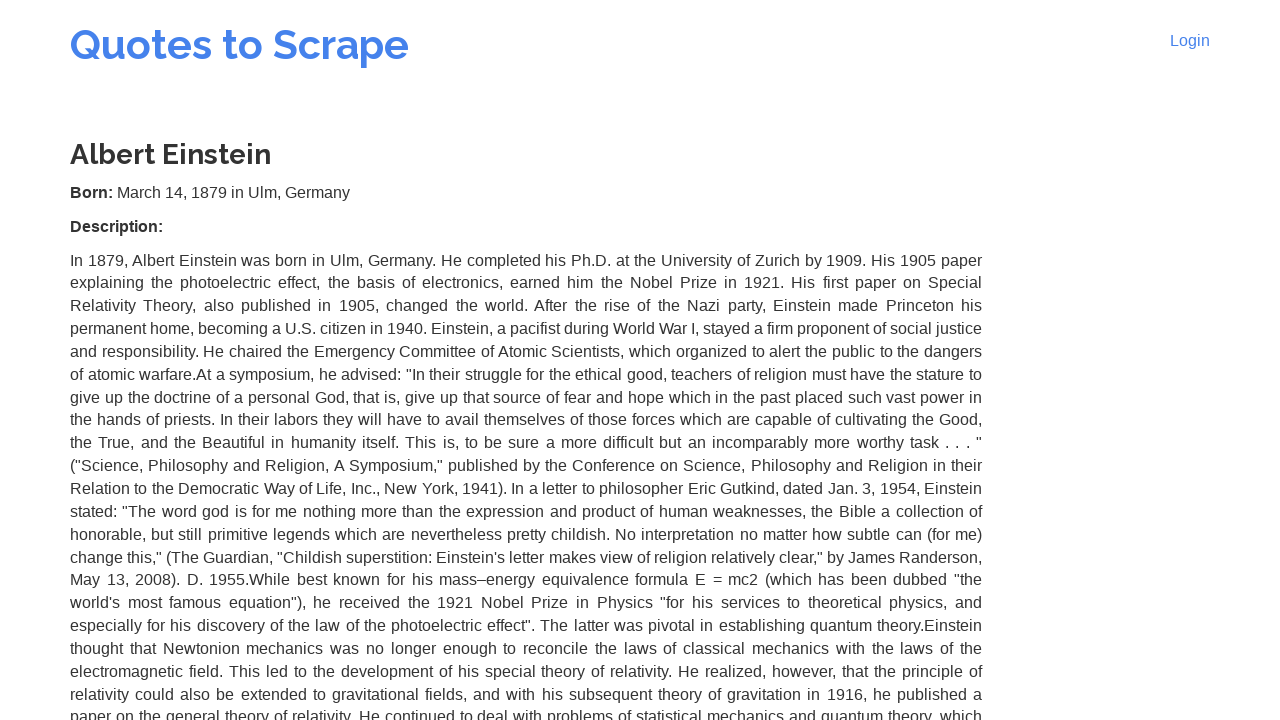

Navigated back to homepage
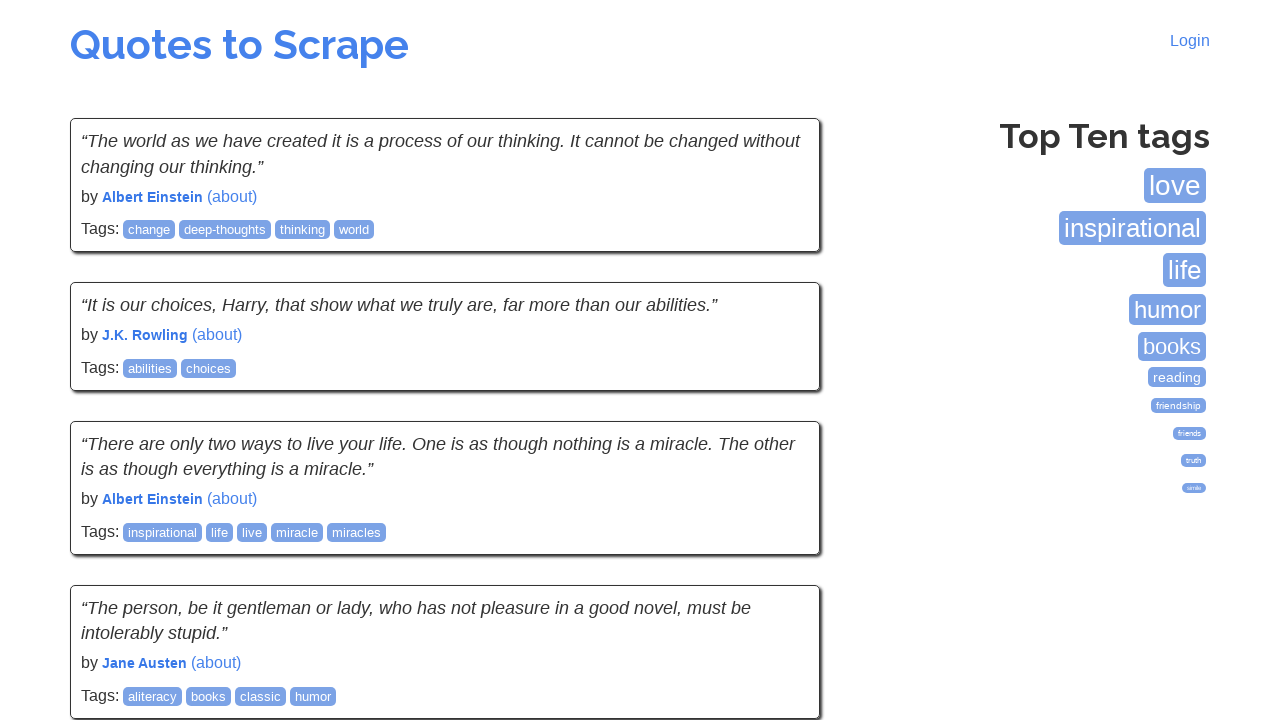

Quotes loaded on homepage
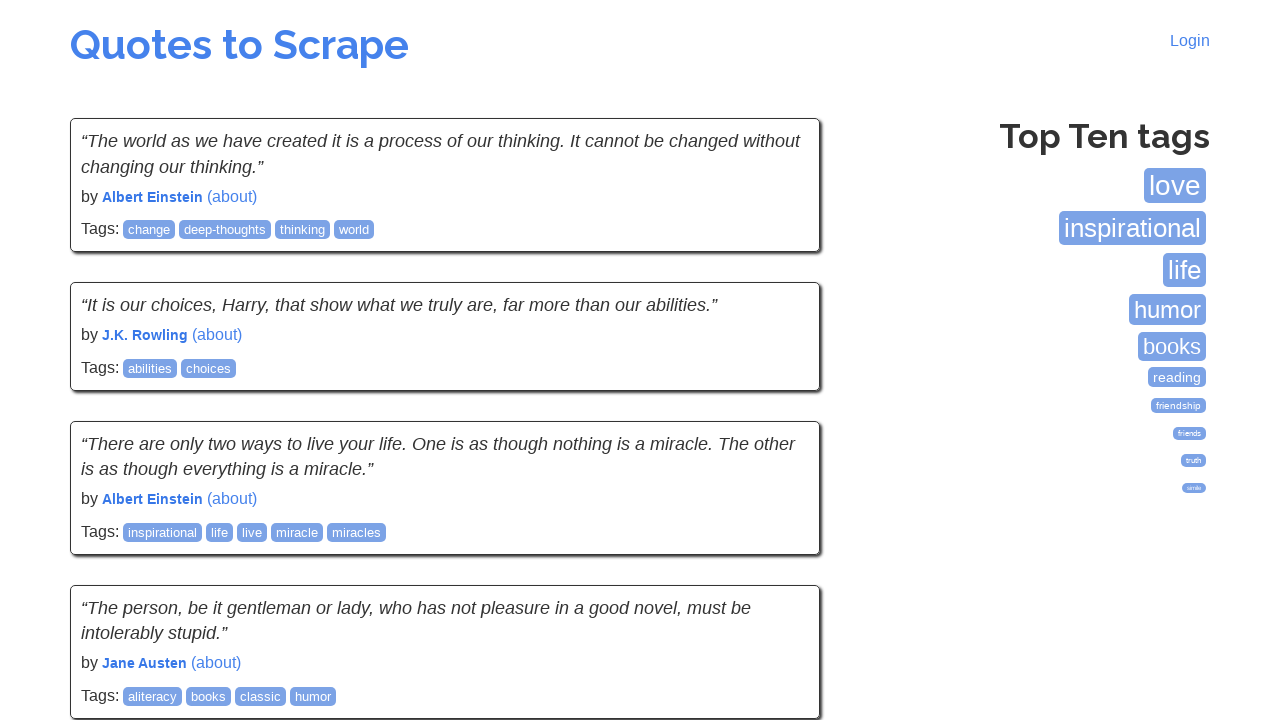

Clicked next button to navigate to page 2 at (778, 542) on .next a
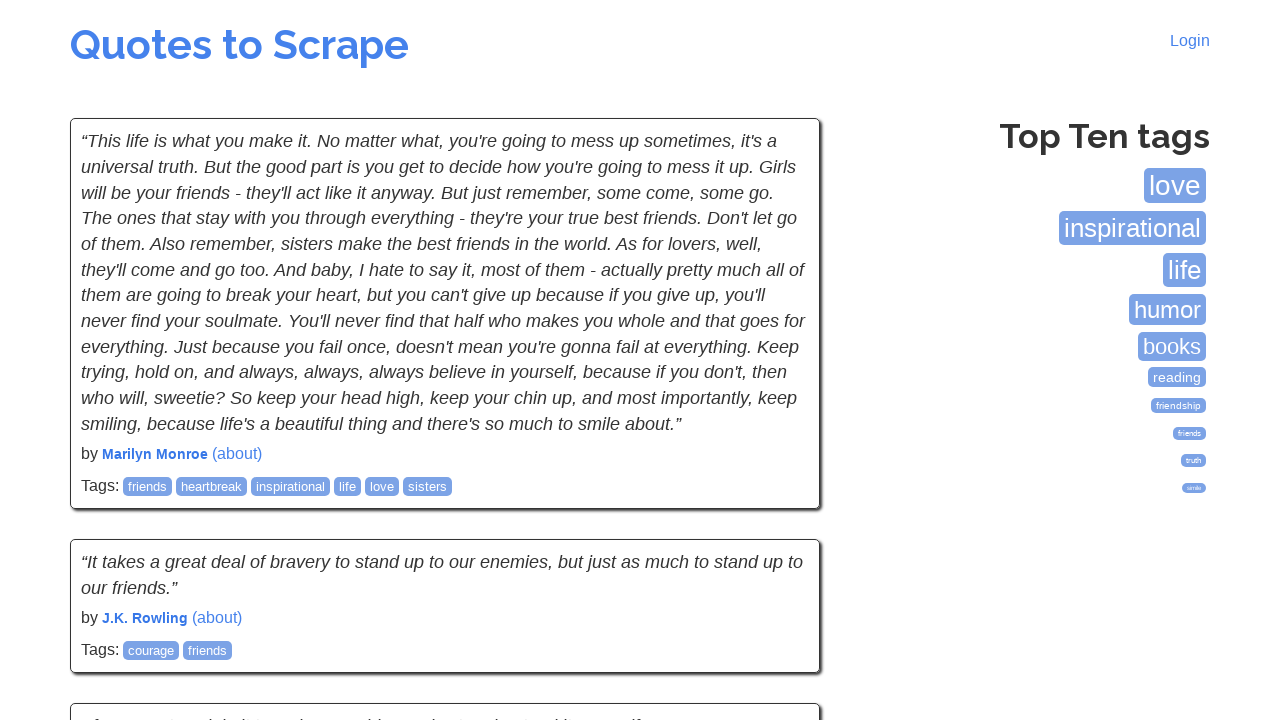

Quotes loaded on page 2
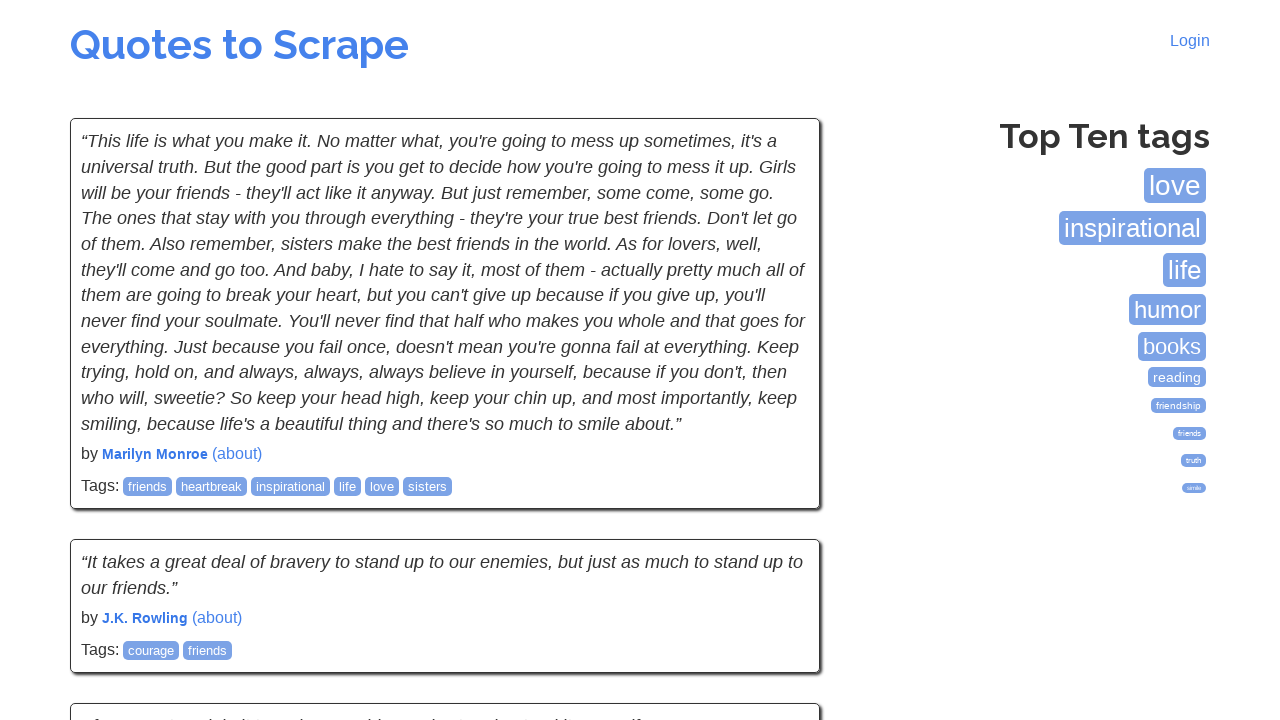

Clicked next button to navigate to page 3 at (778, 542) on .next a
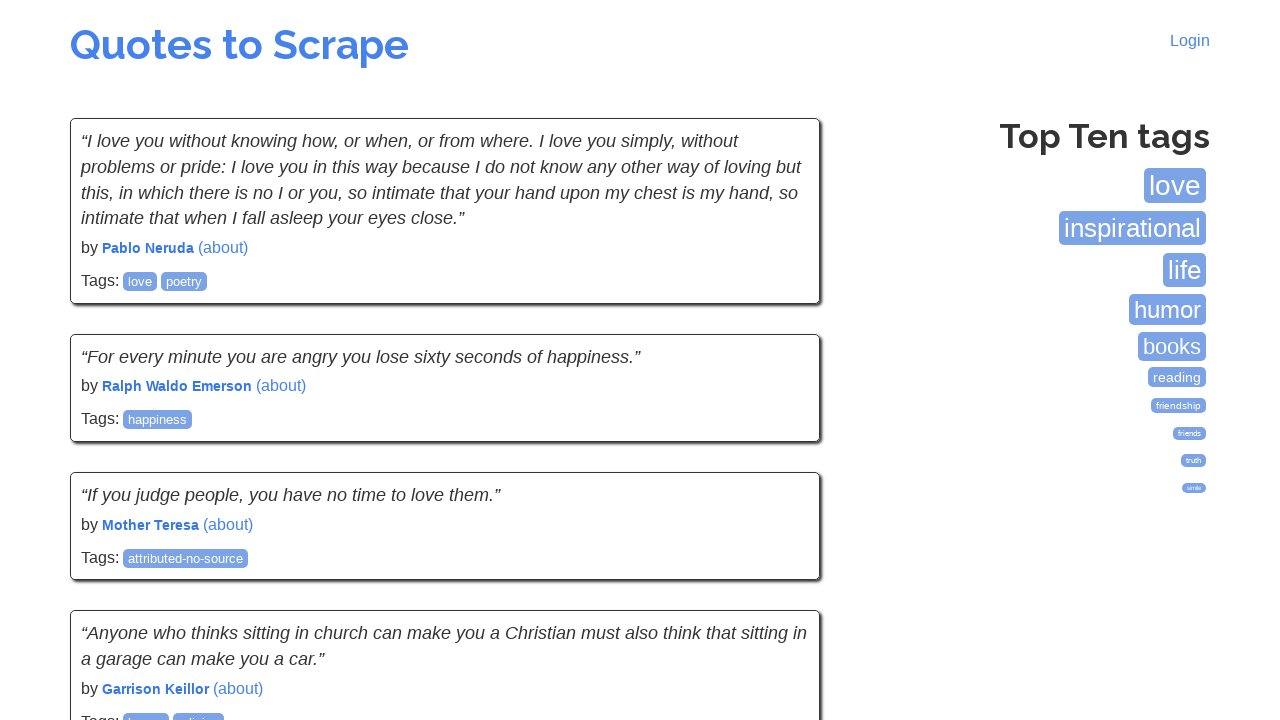

Quotes loaded on page 3
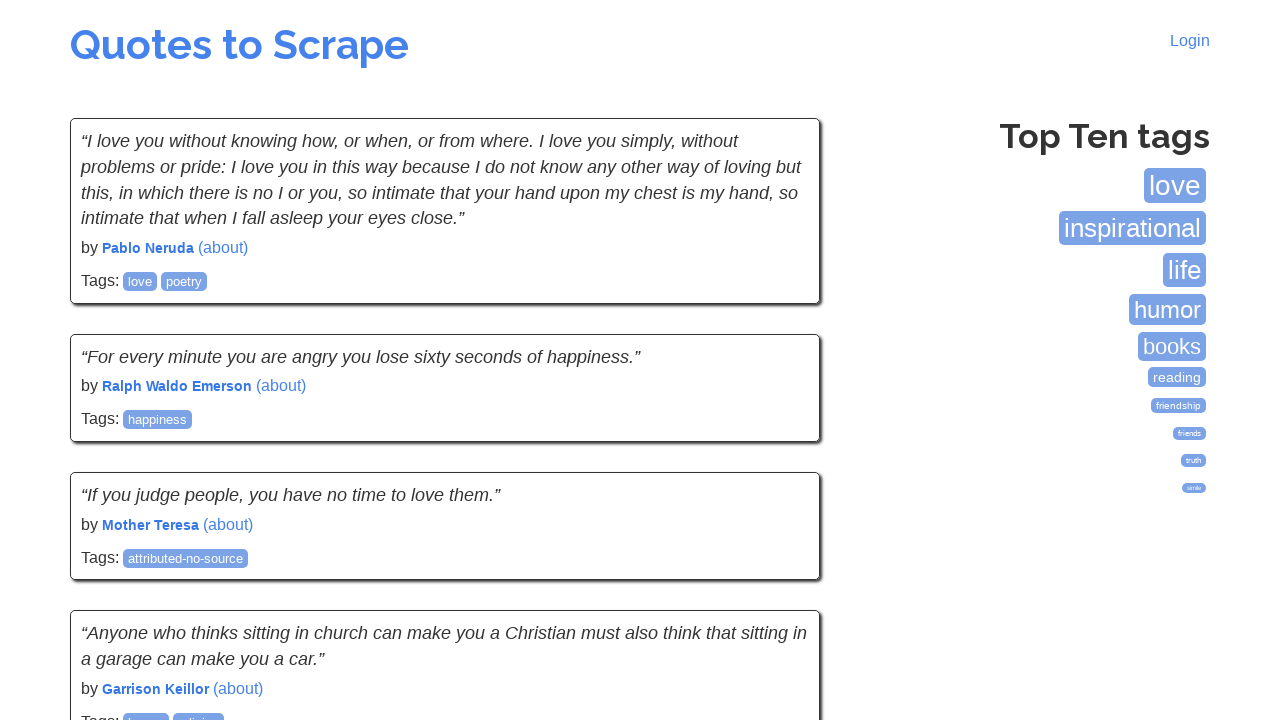

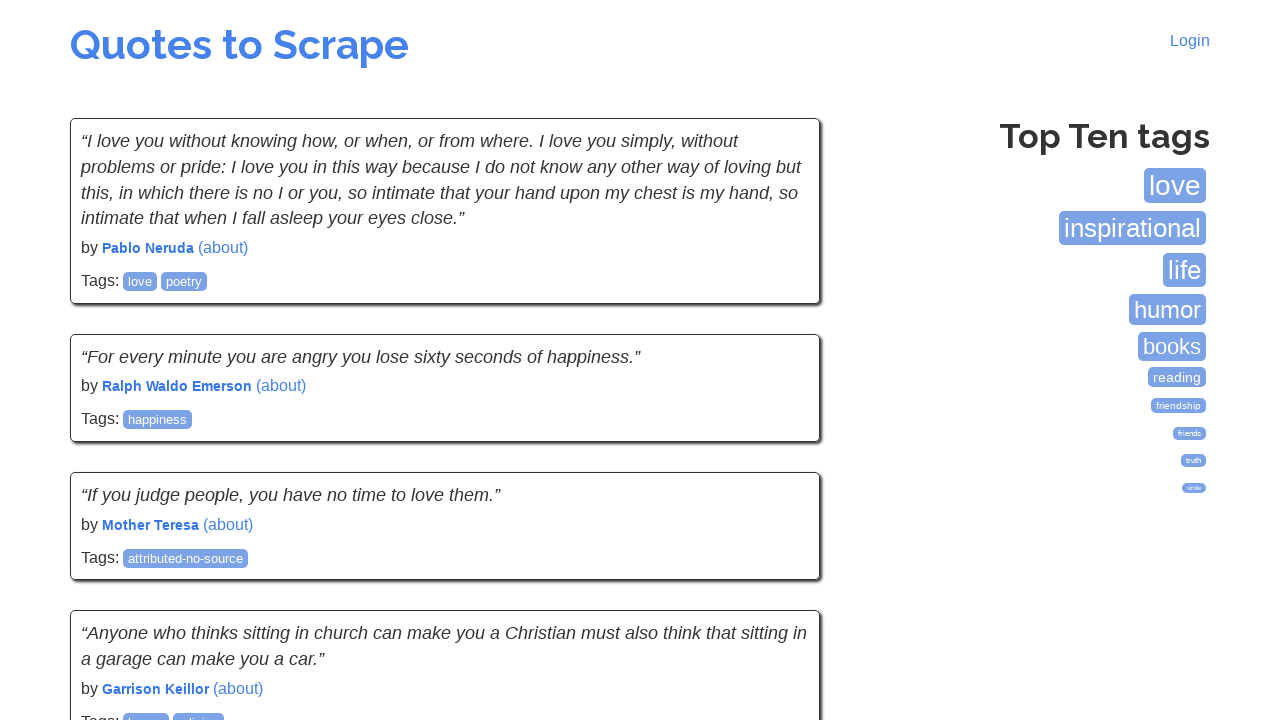